Tests clicking a button that changes the page title text

Starting URL: https://igorsmasc.github.io/praticando_waits/

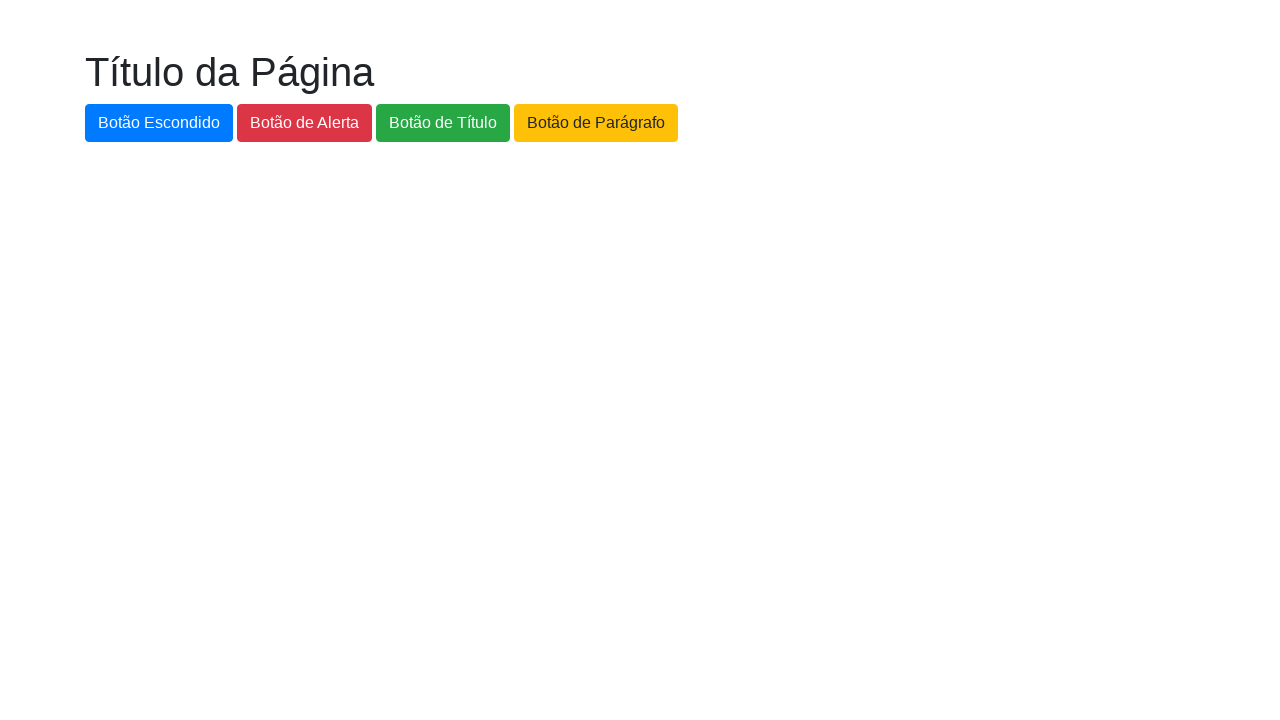

Clicked button to change page title at (443, 123) on #botao-titulo
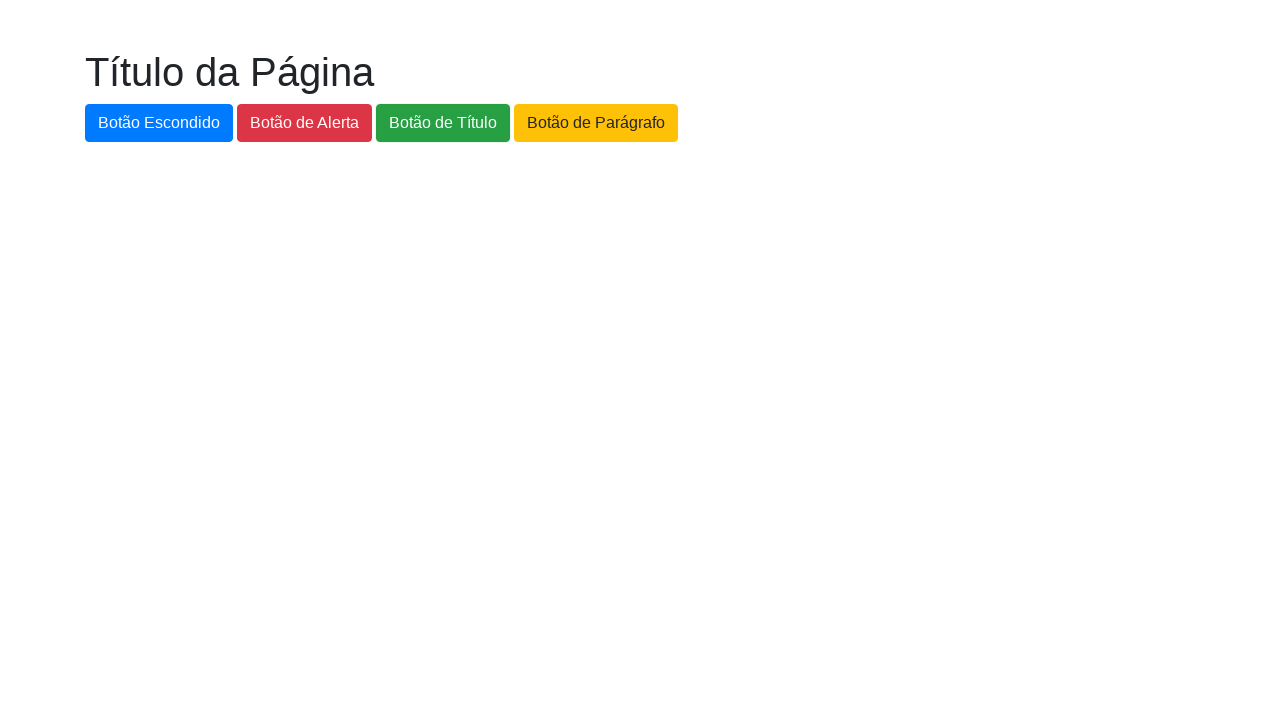

Page title changed to 'Novo Título da Página'
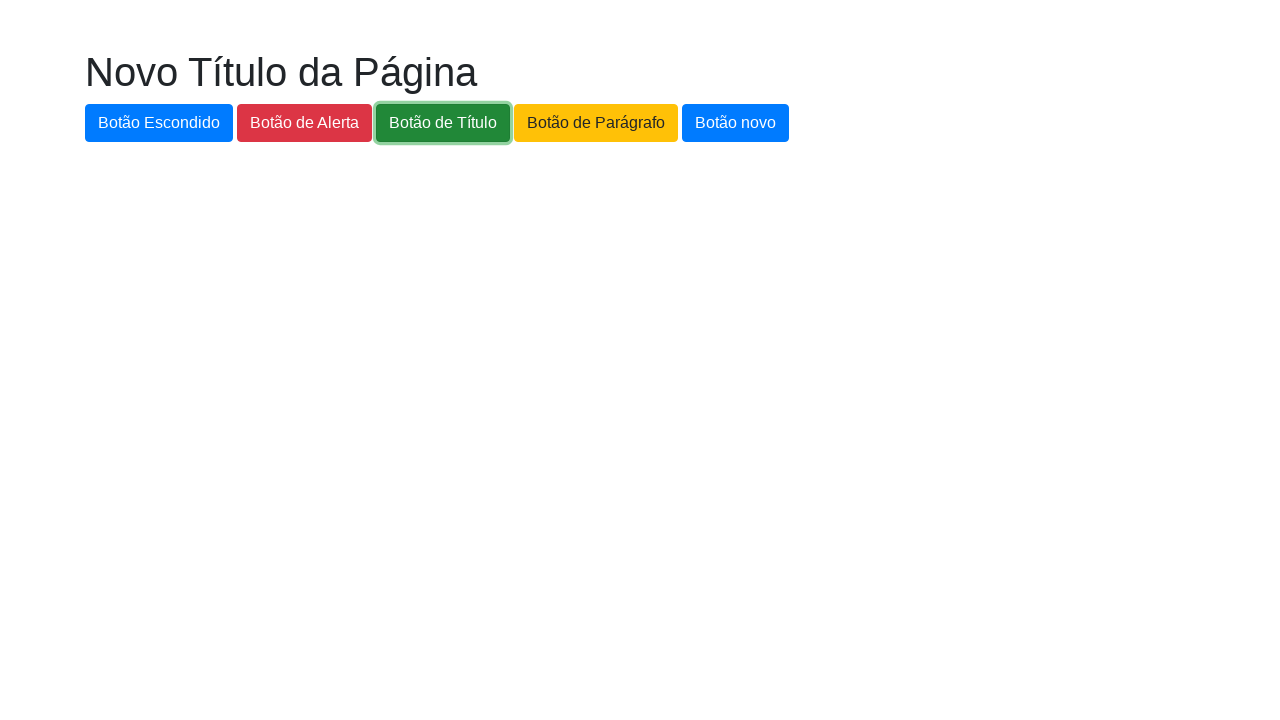

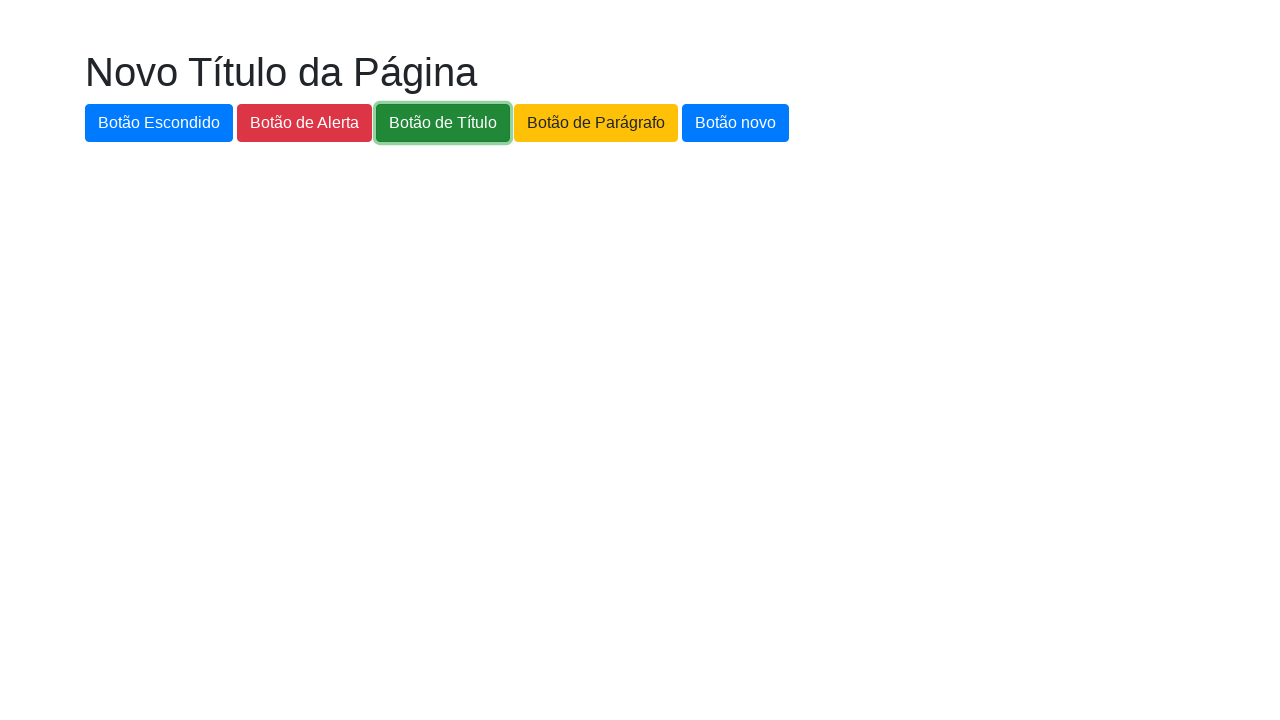